Tests link navigation in the footer section by opening multiple links in new tabs and verifying they load correctly

Starting URL: https://rahulshettyacademy.com/AutomationPractice/

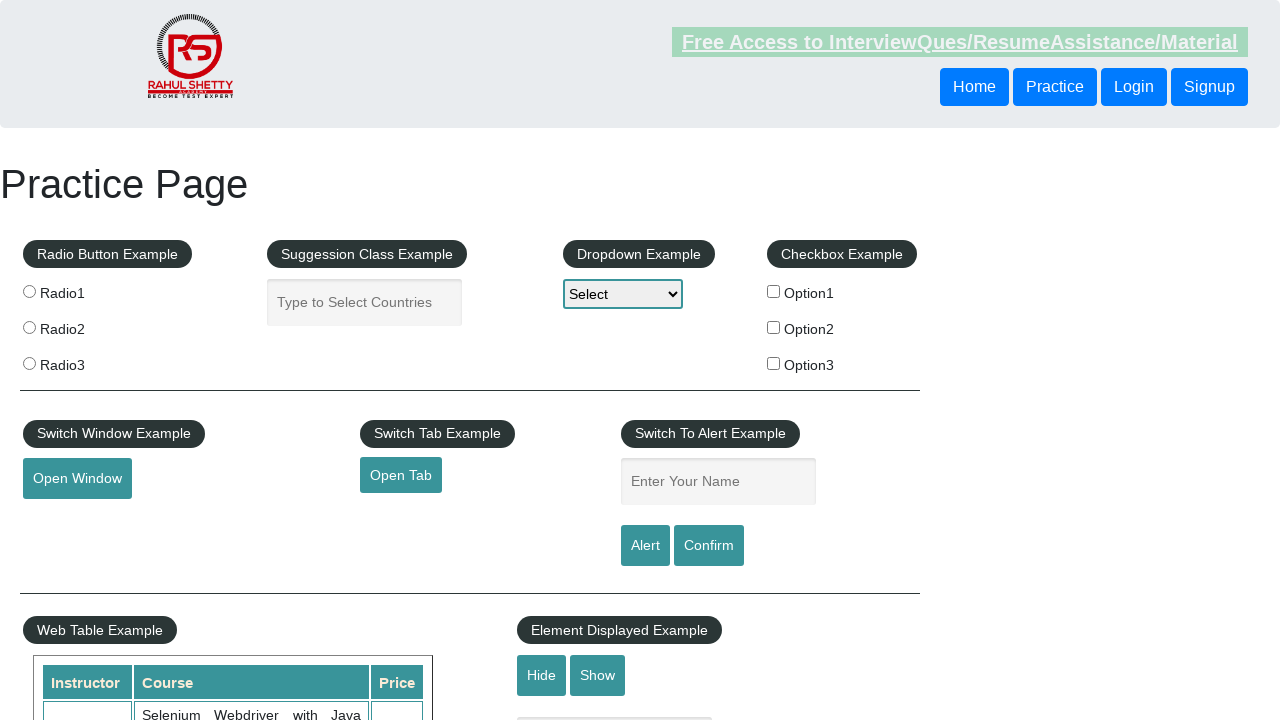

Counted total links on page: 27
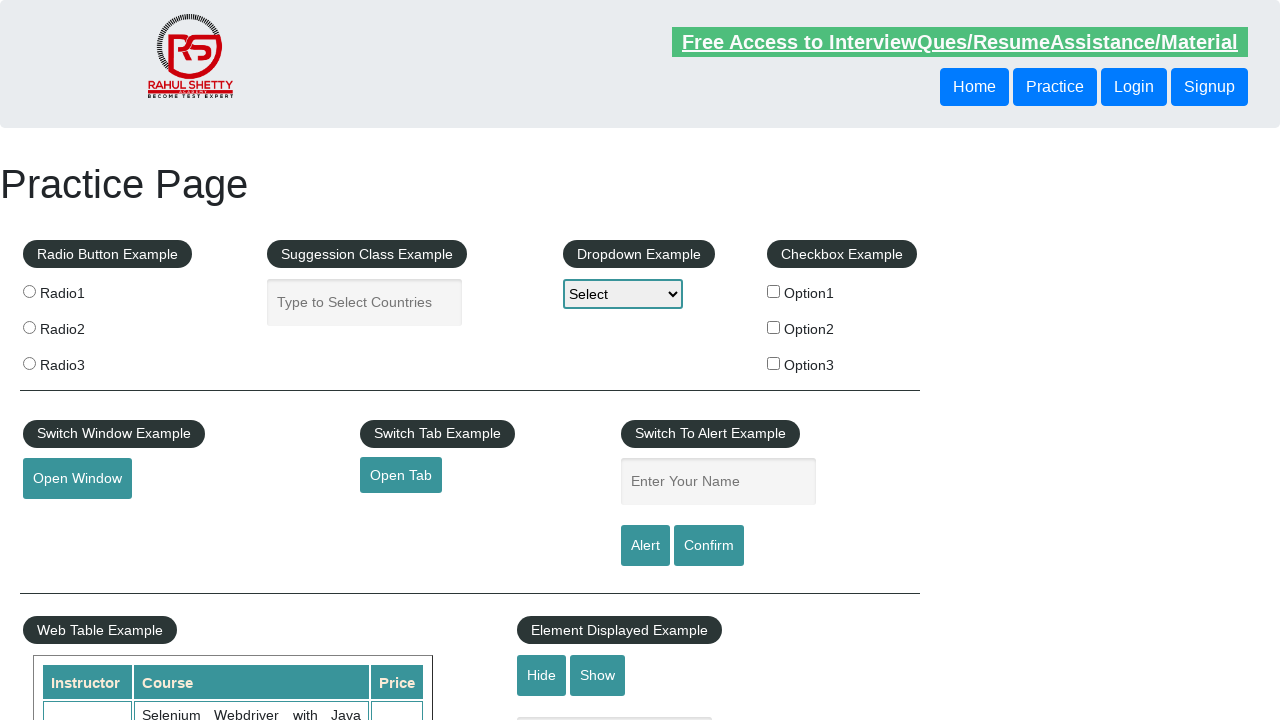

Located footer section with ID 'gf-BIG'
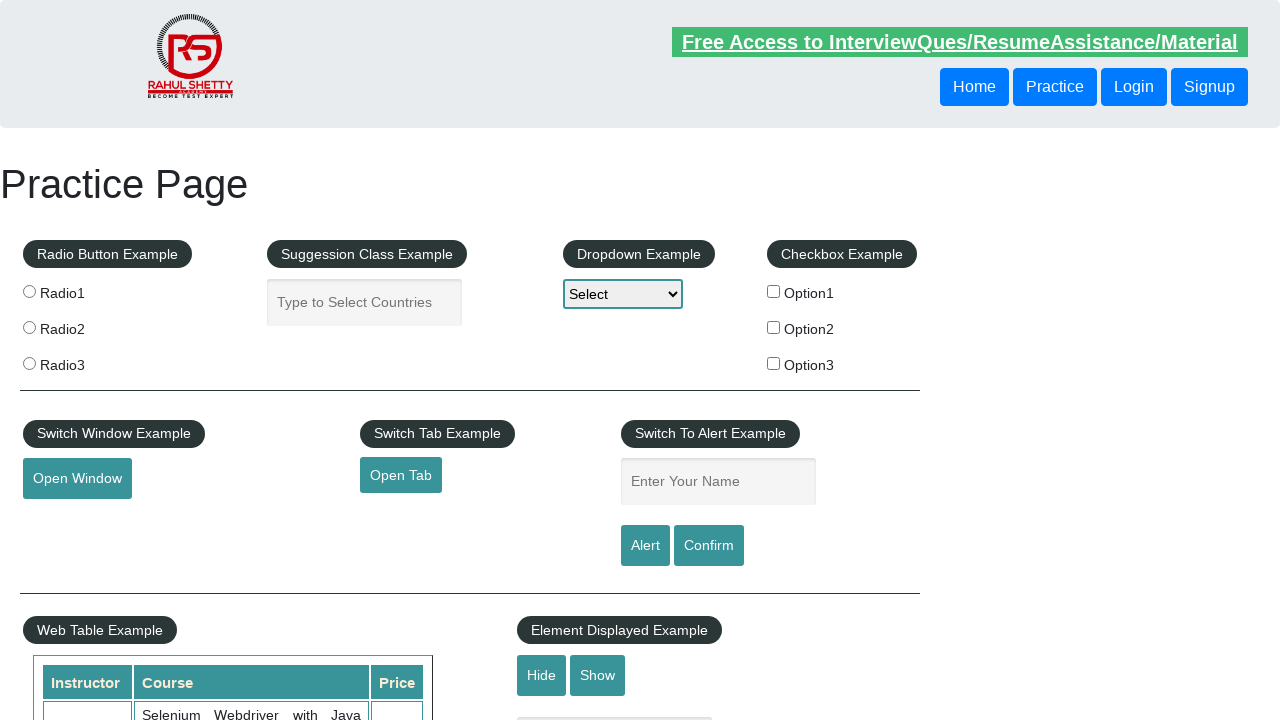

Counted links in footer section: 20
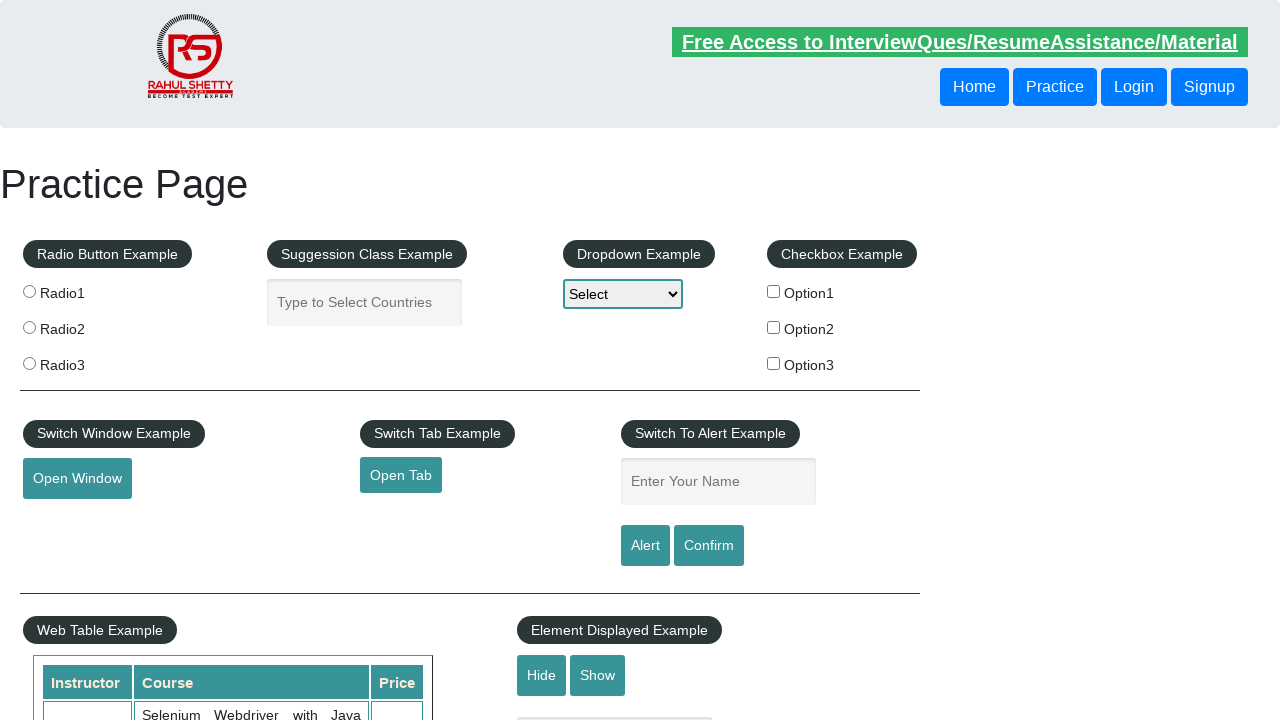

Located first column in footer table
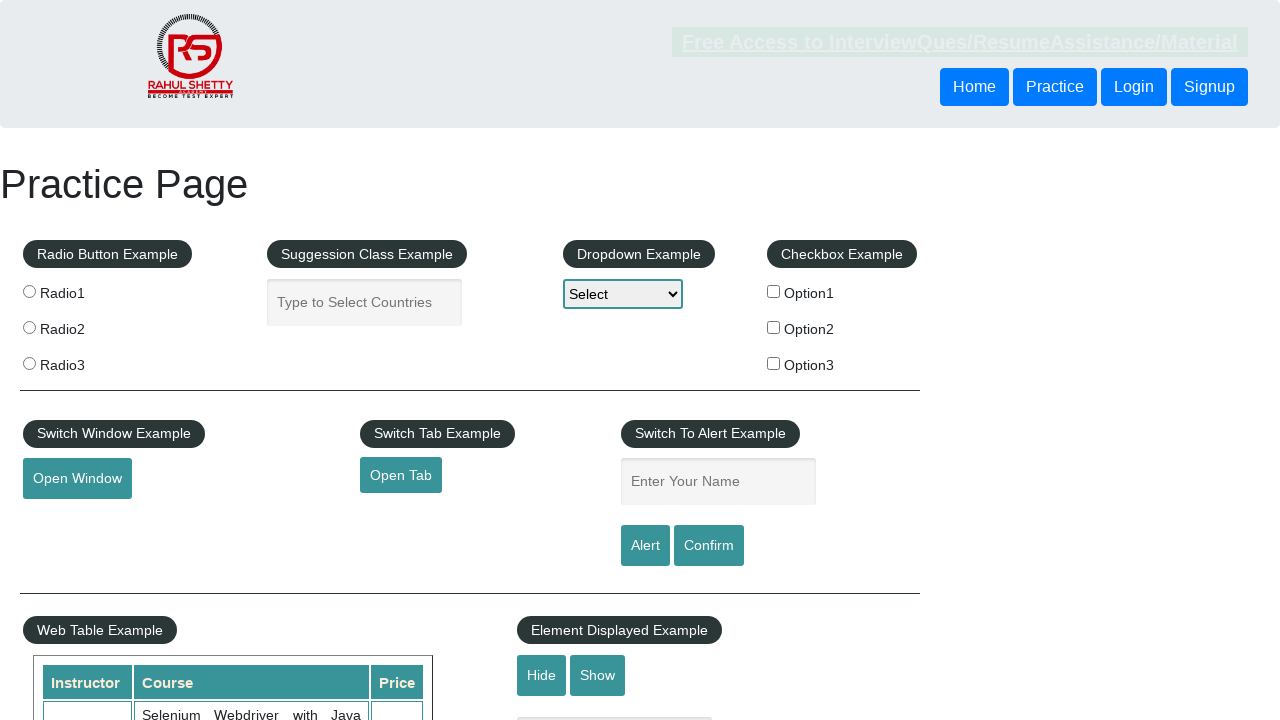

Counted links in first column: 5
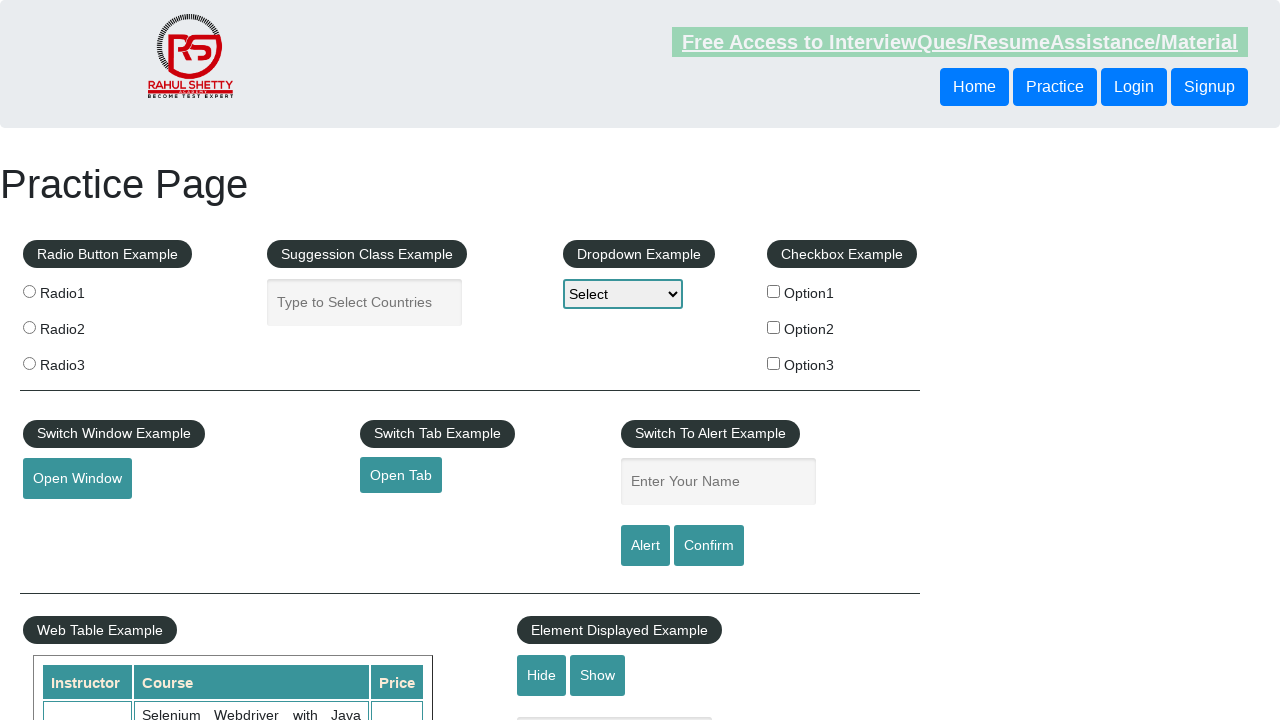

Located link 1 in first column
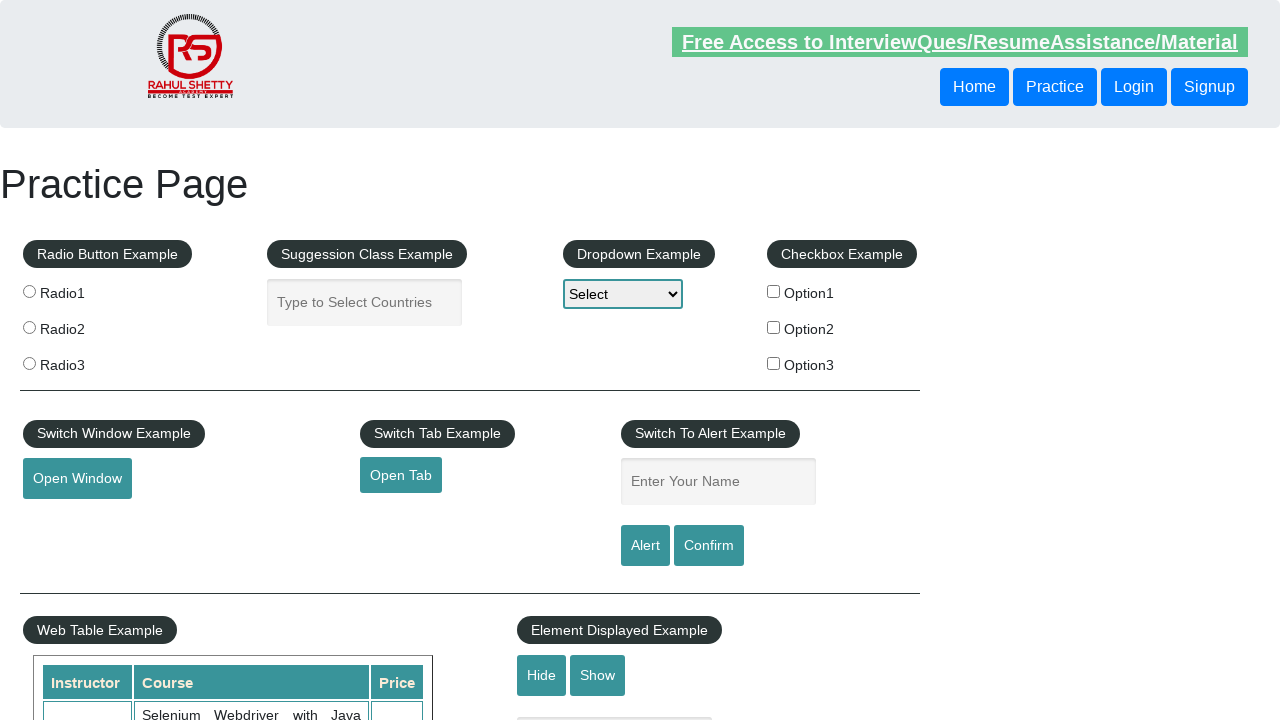

Opened link 1 in new tab using Ctrl+Click at (68, 520) on #gf-BIG >> xpath=//table/tbody/tr/td[1]/ul >> a >> nth=1
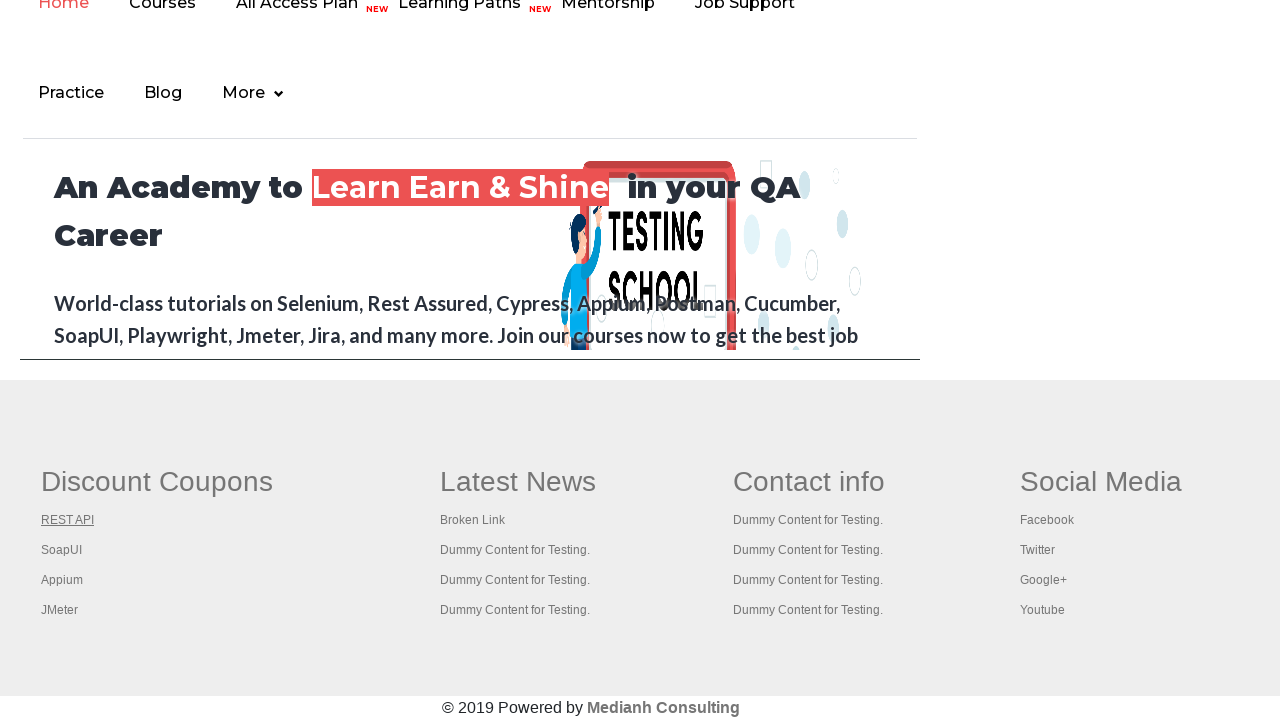

Waited 1000ms for new tab to open
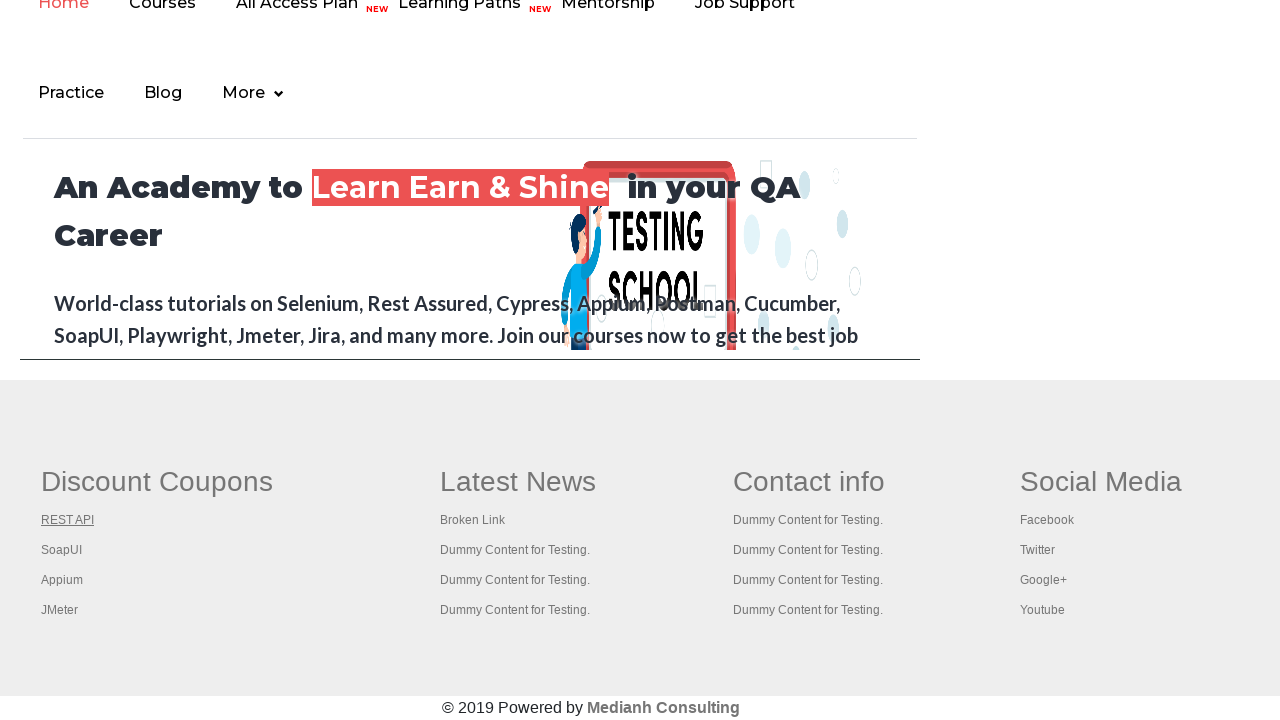

Located link 2 in first column
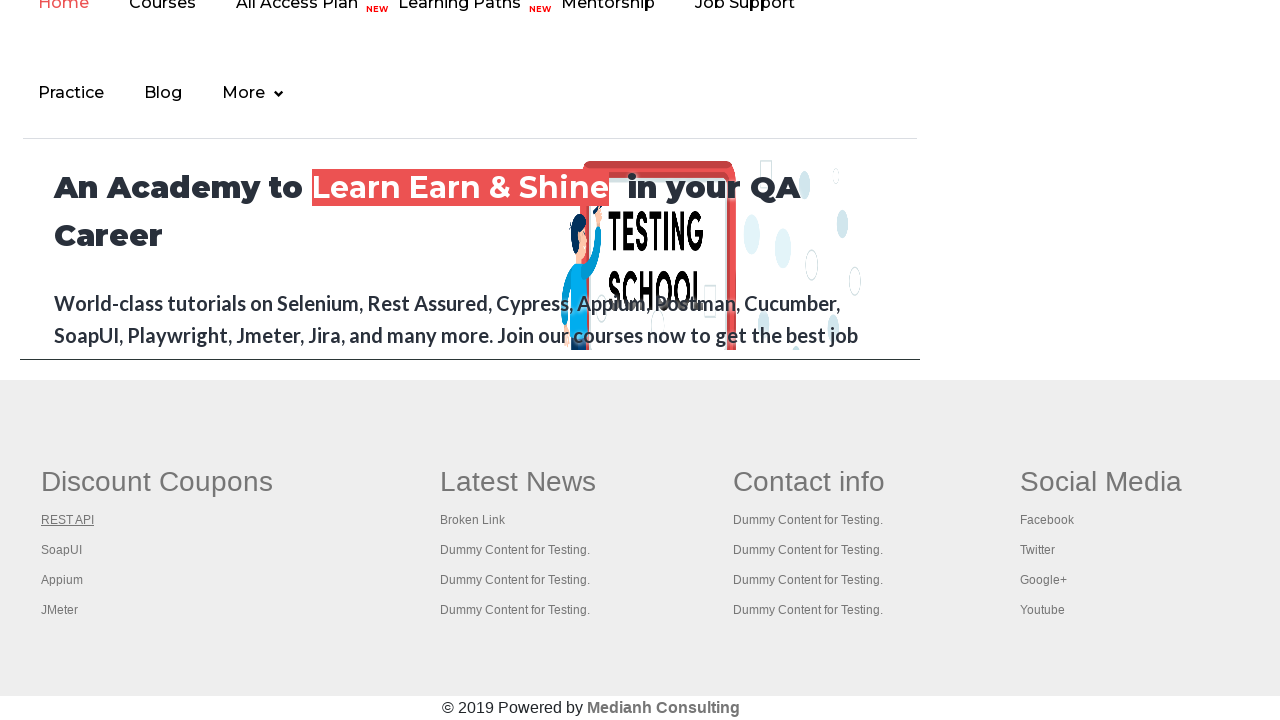

Opened link 2 in new tab using Ctrl+Click at (62, 550) on #gf-BIG >> xpath=//table/tbody/tr/td[1]/ul >> a >> nth=2
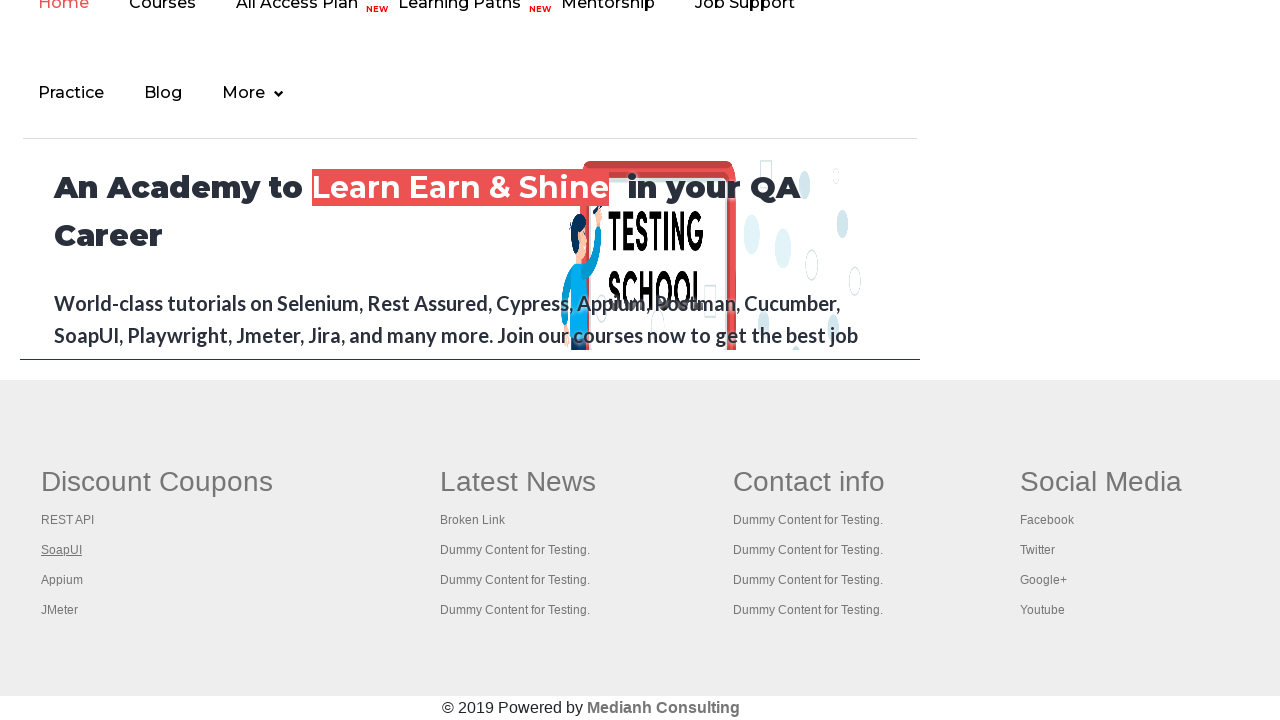

Waited 1000ms for new tab to open
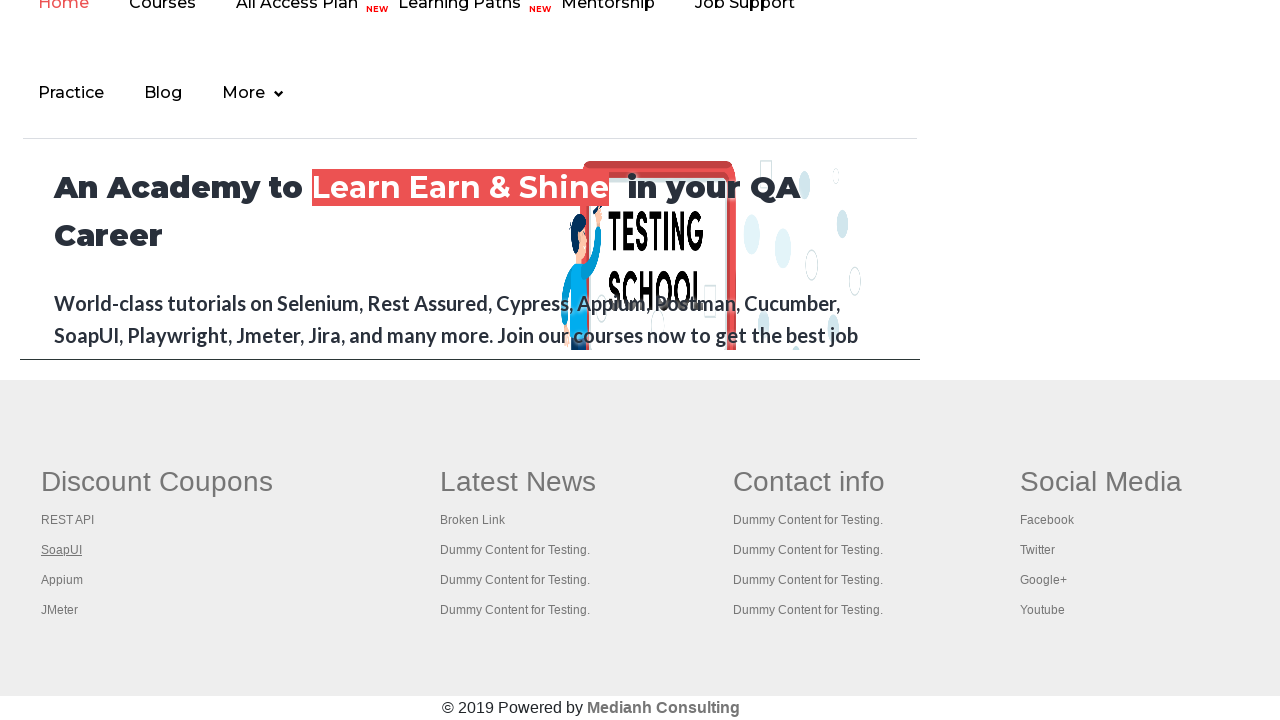

Located link 3 in first column
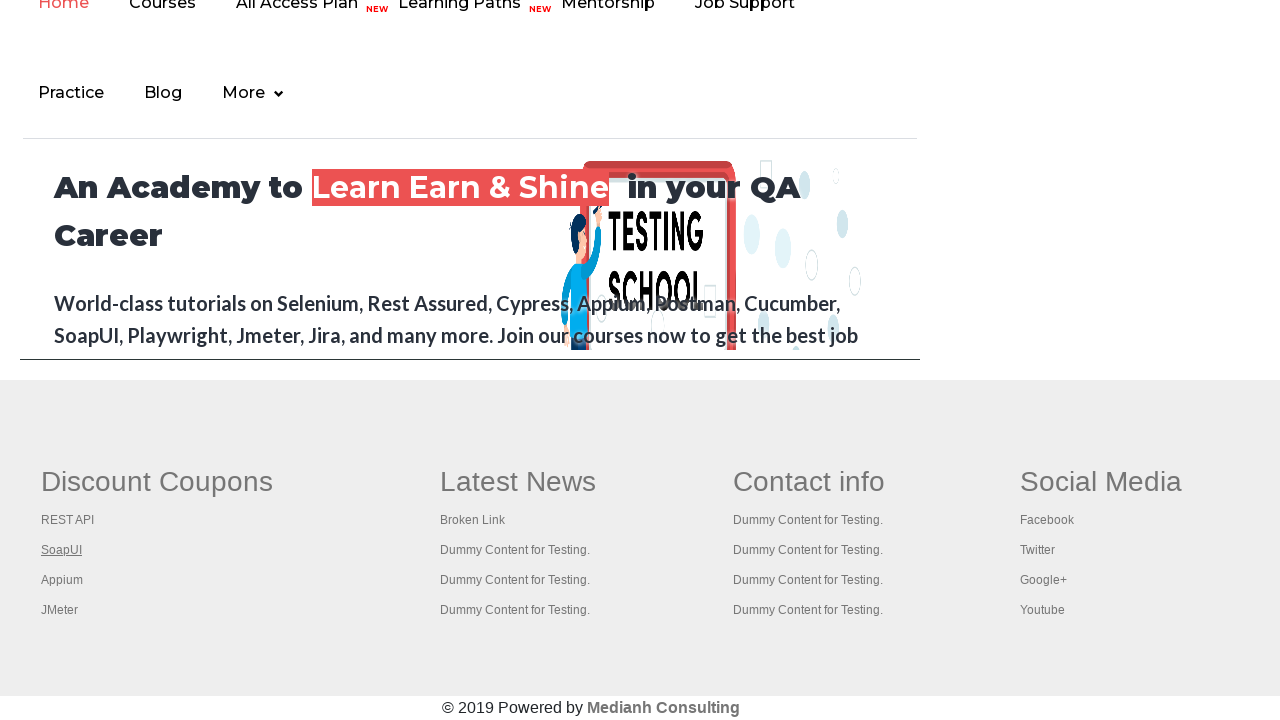

Opened link 3 in new tab using Ctrl+Click at (62, 580) on #gf-BIG >> xpath=//table/tbody/tr/td[1]/ul >> a >> nth=3
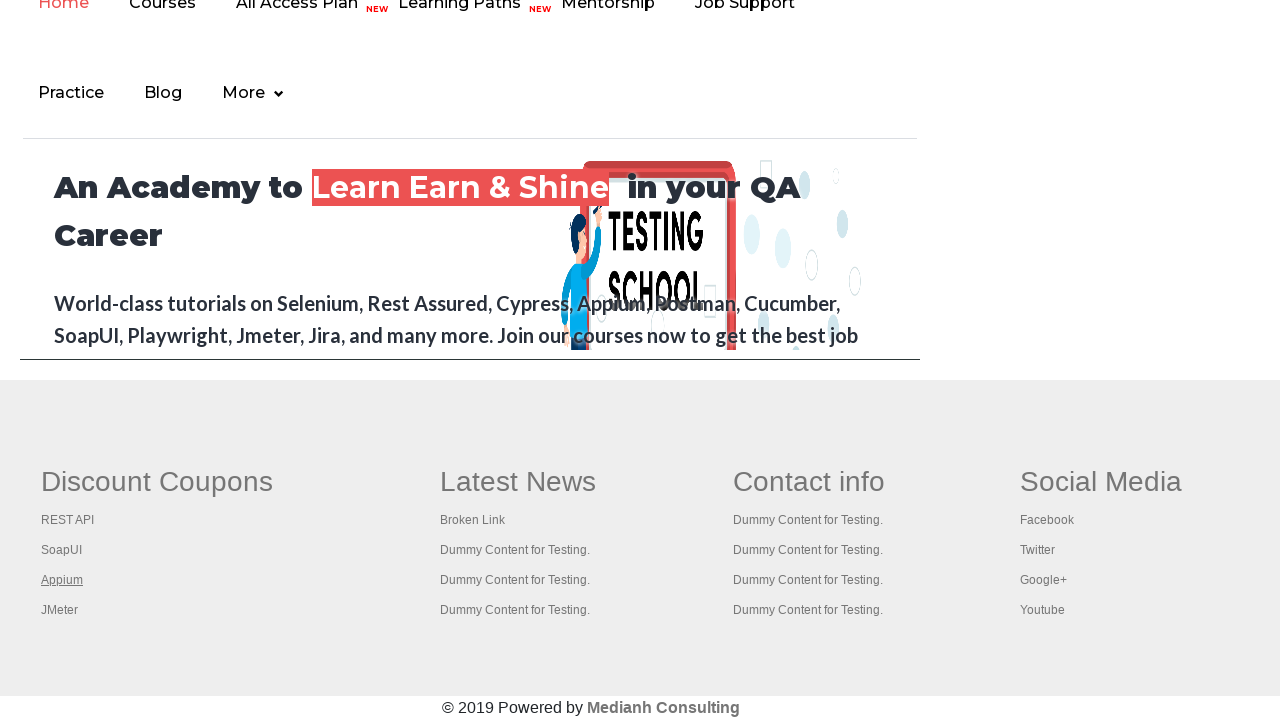

Waited 1000ms for new tab to open
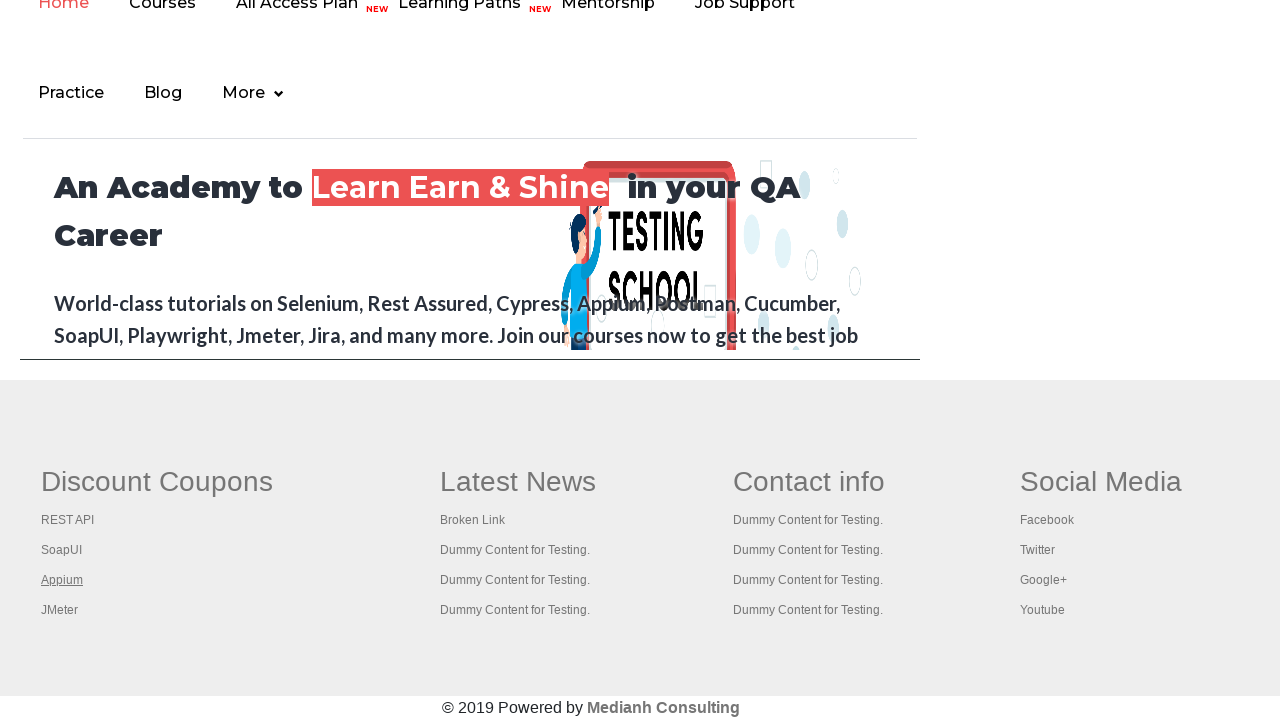

Located link 4 in first column
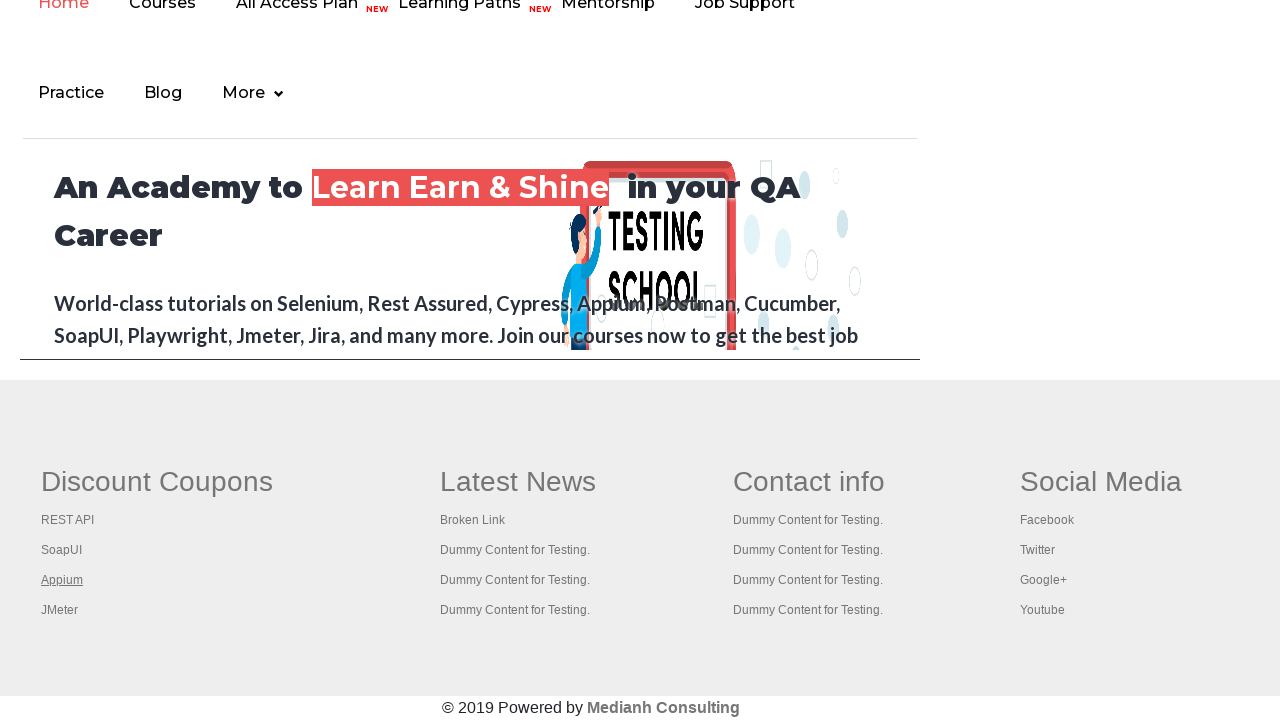

Opened link 4 in new tab using Ctrl+Click at (60, 610) on #gf-BIG >> xpath=//table/tbody/tr/td[1]/ul >> a >> nth=4
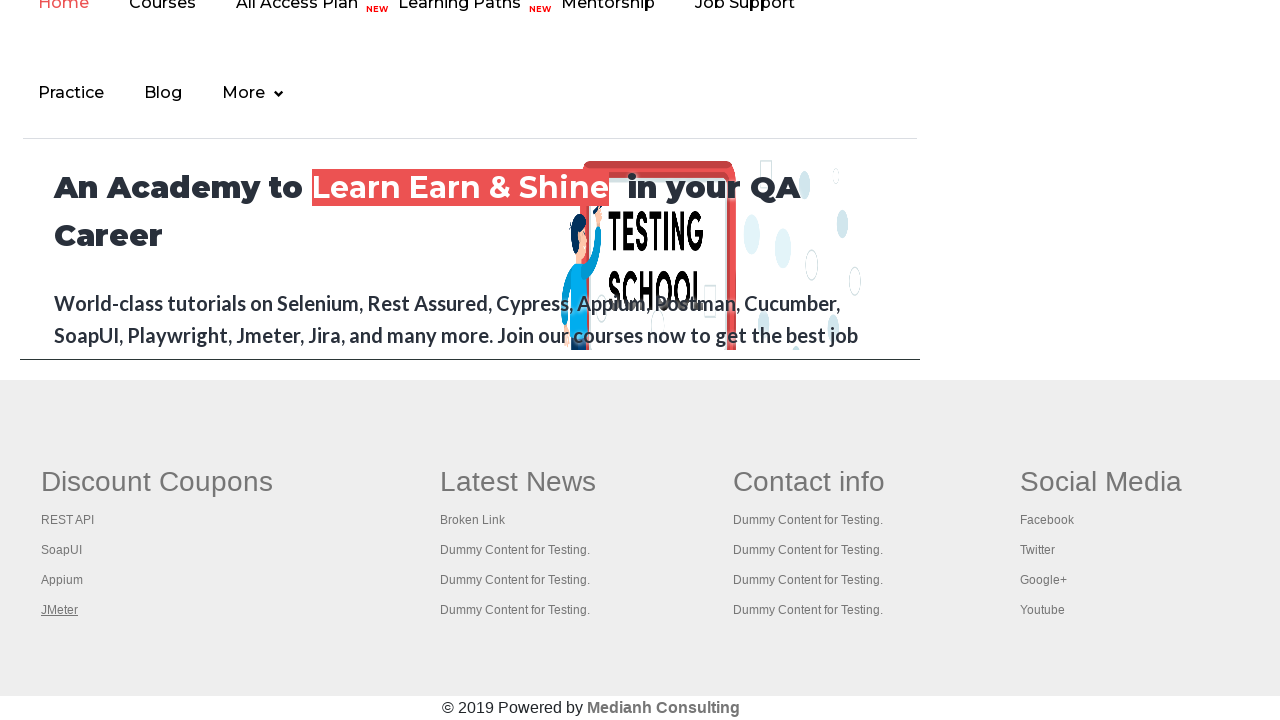

Waited 1000ms for new tab to open
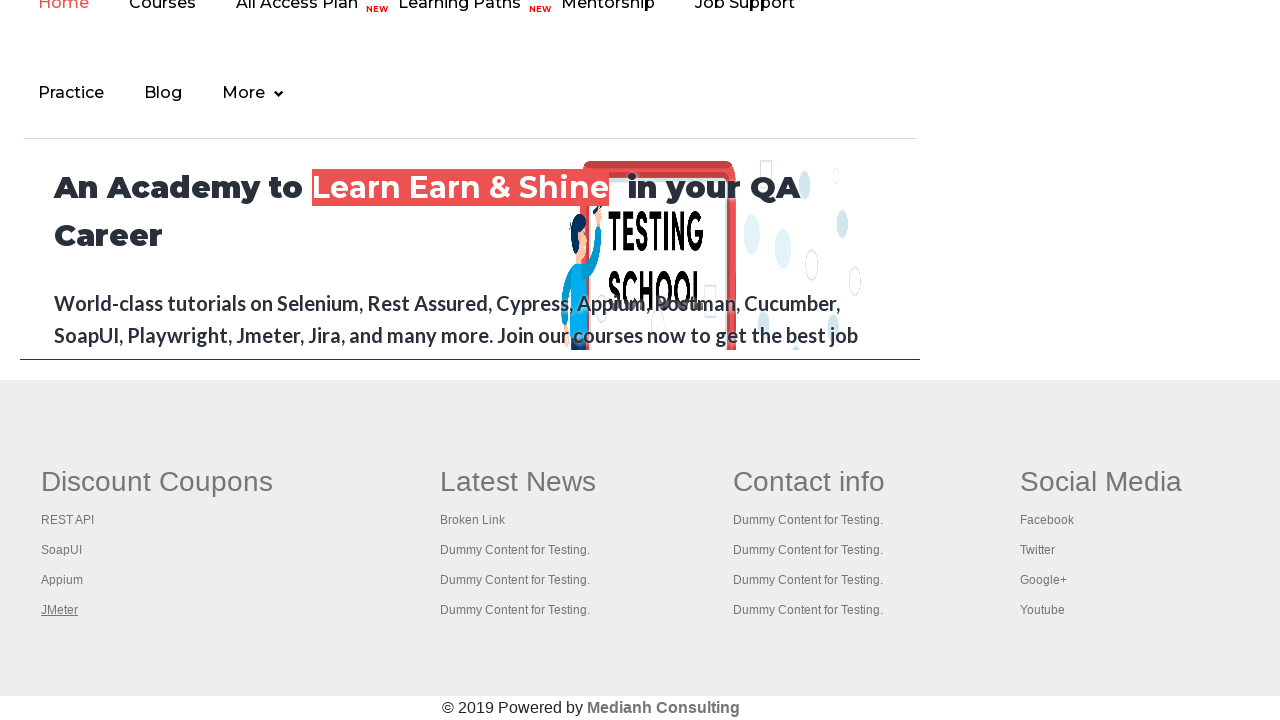

Retrieved all open pages/tabs from context: 5 total
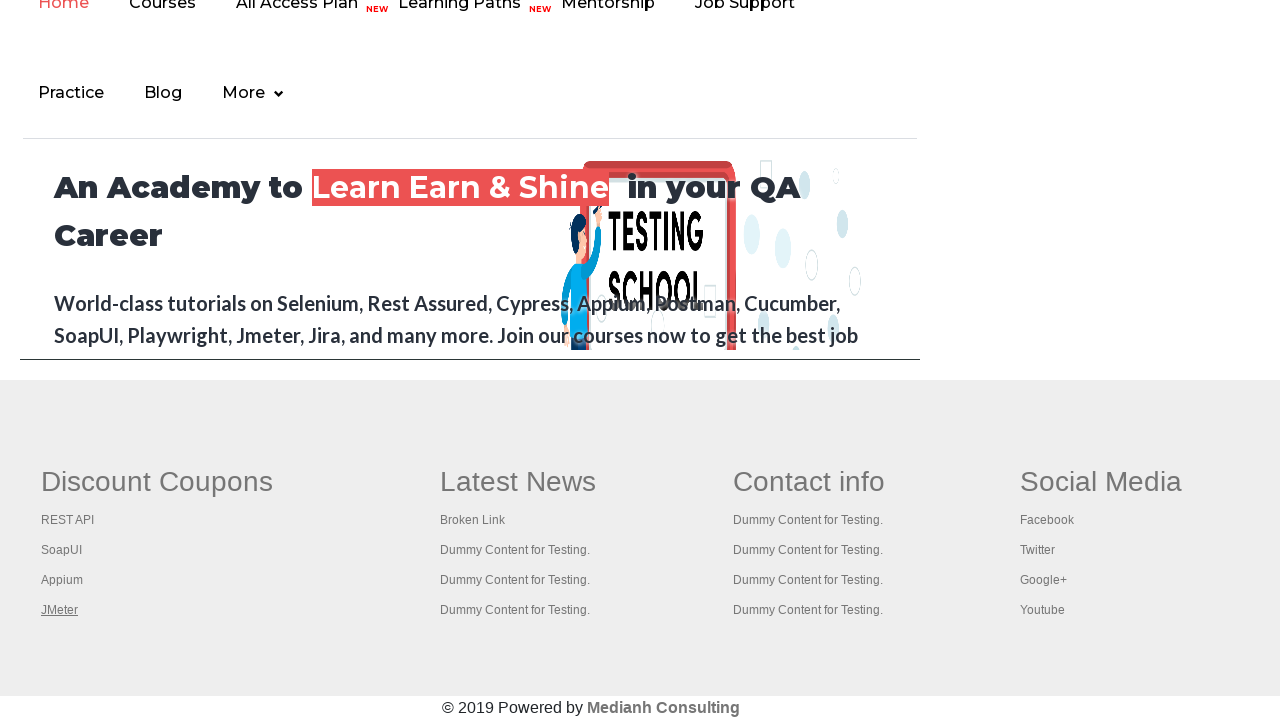

Verified opened page title: Practice Page
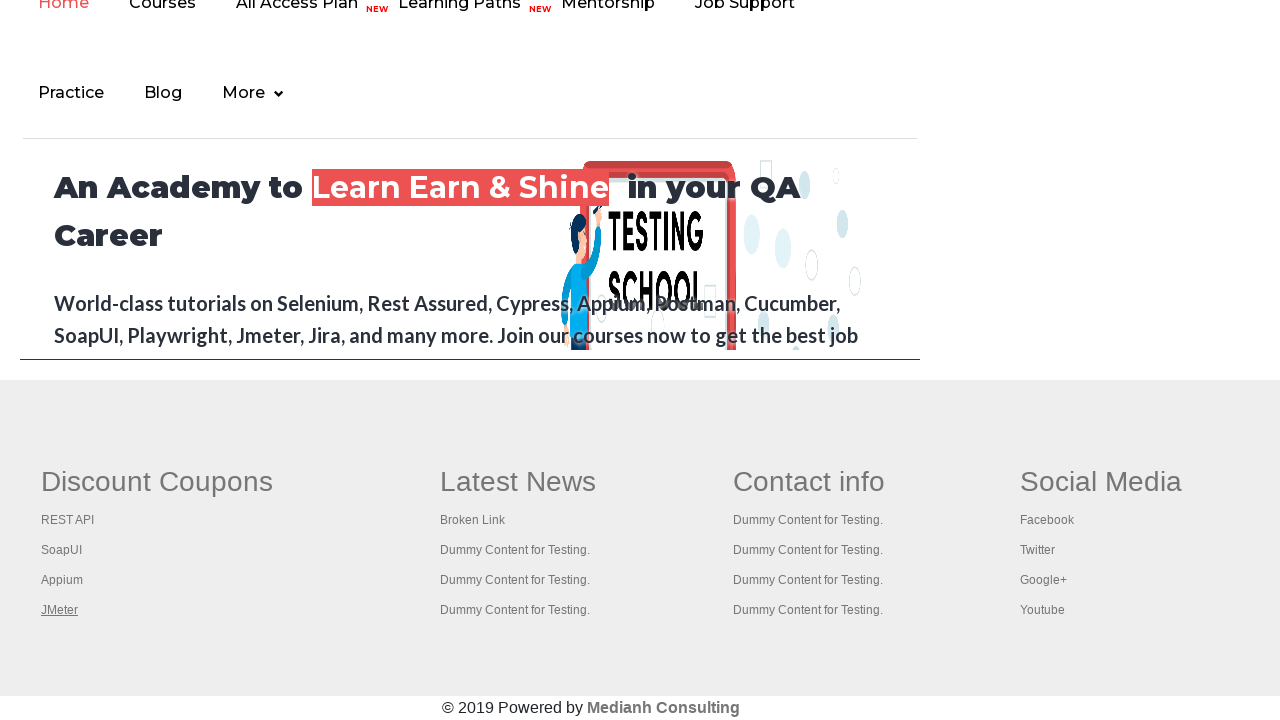

Verified opened page title: REST API Tutorial
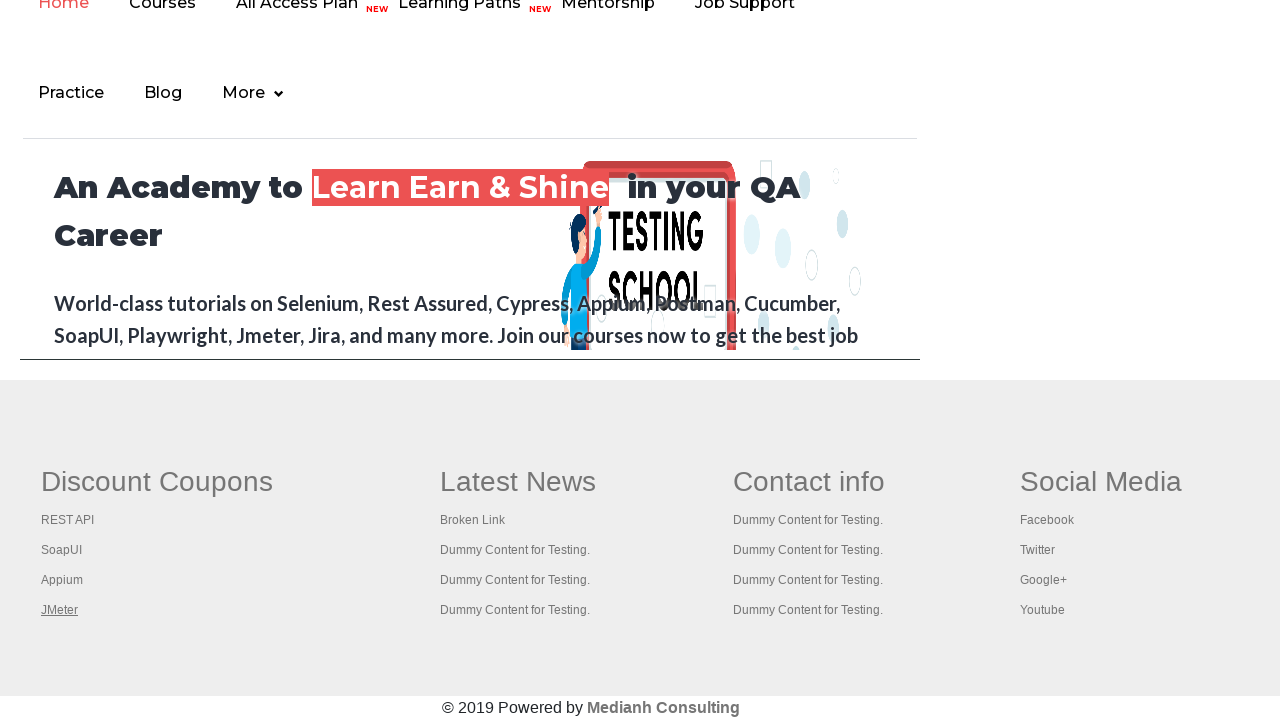

Verified opened page title: The World’s Most Popular API Testing Tool | SoapUI
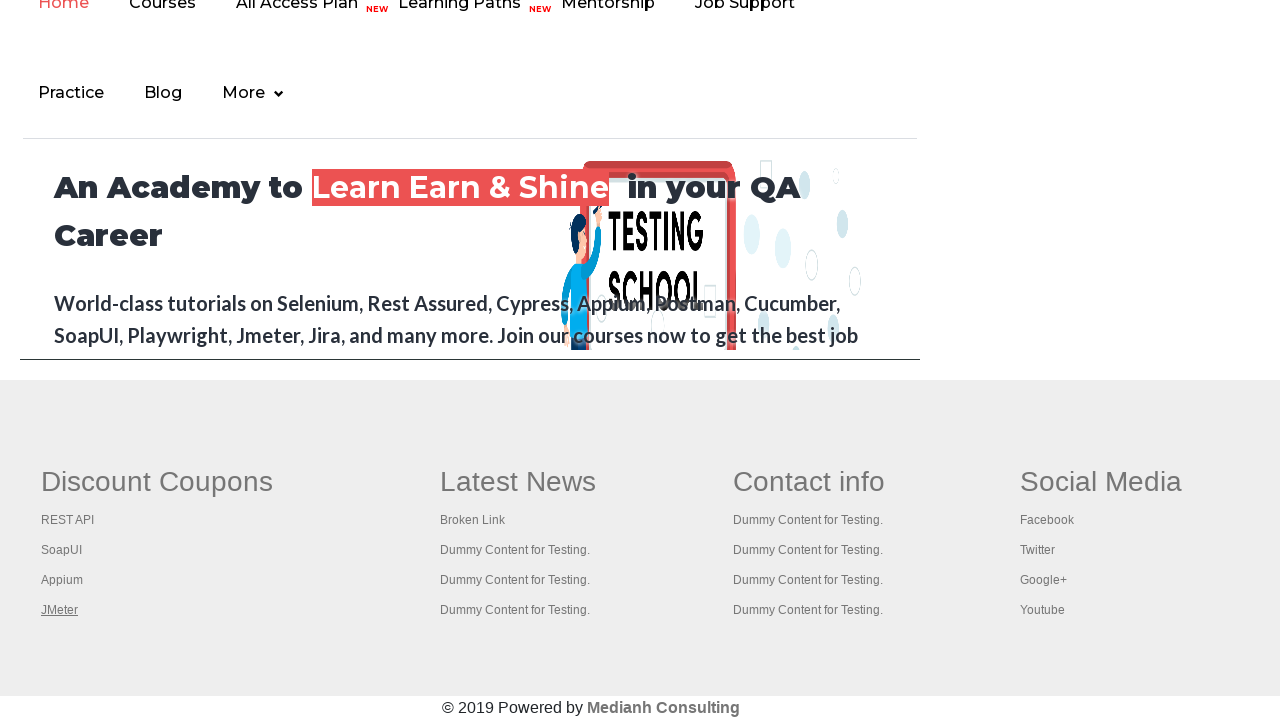

Verified opened page title: Appium tutorial for Mobile Apps testing | RahulShetty Academy | Rahul
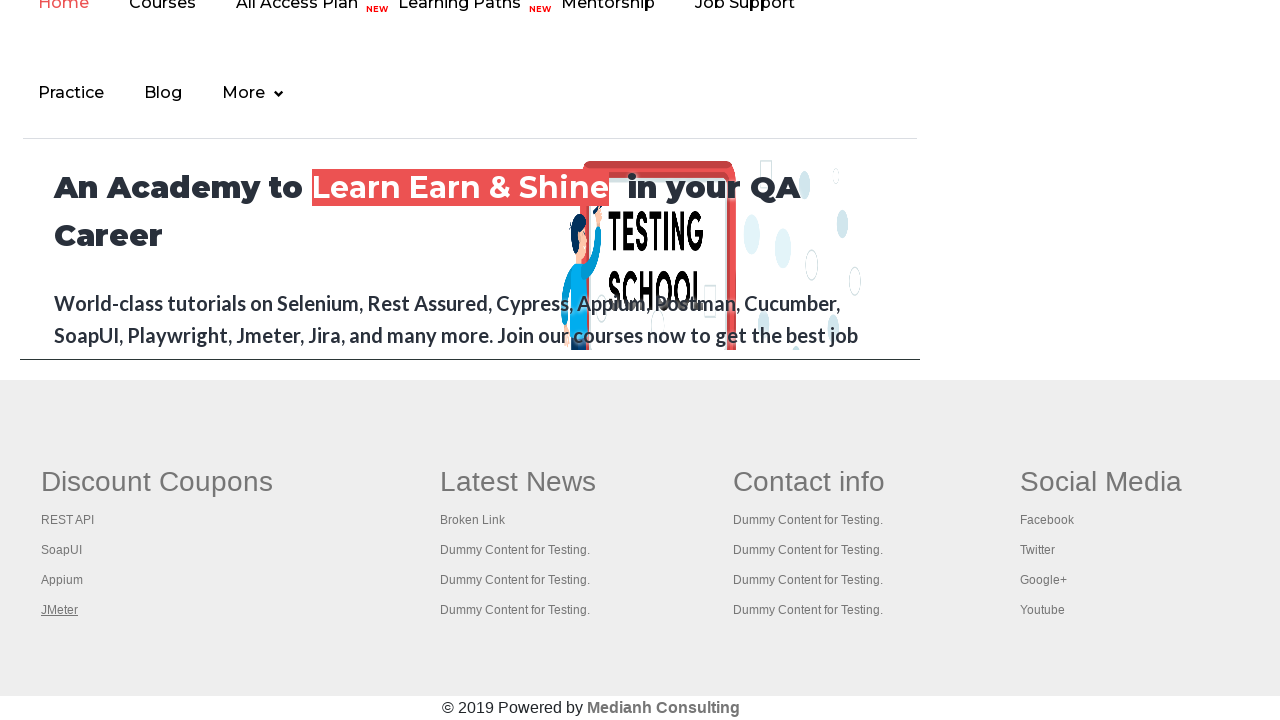

Verified opened page title: Apache JMeter - Apache JMeter™
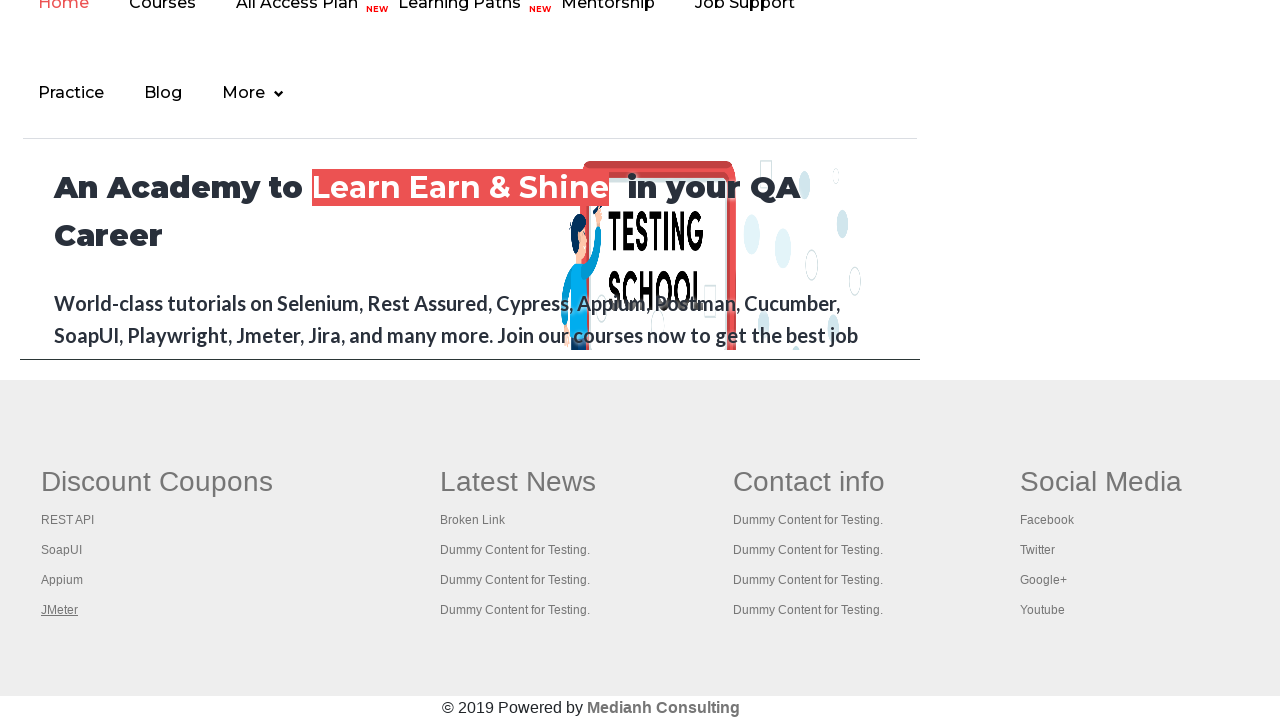

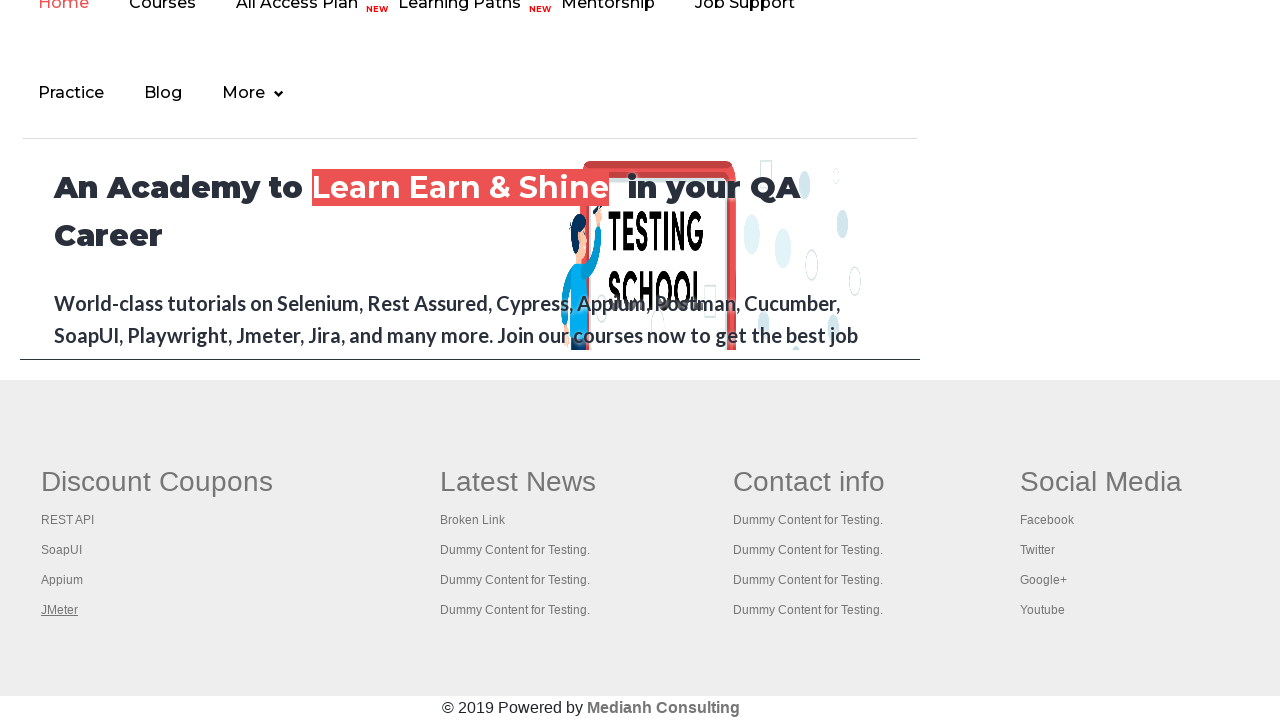